Tests clicking on a blue button (with class 'btn-primary') on the UI Testing Playground class attribute challenge page

Starting URL: http://uitestingplayground.com/classattr

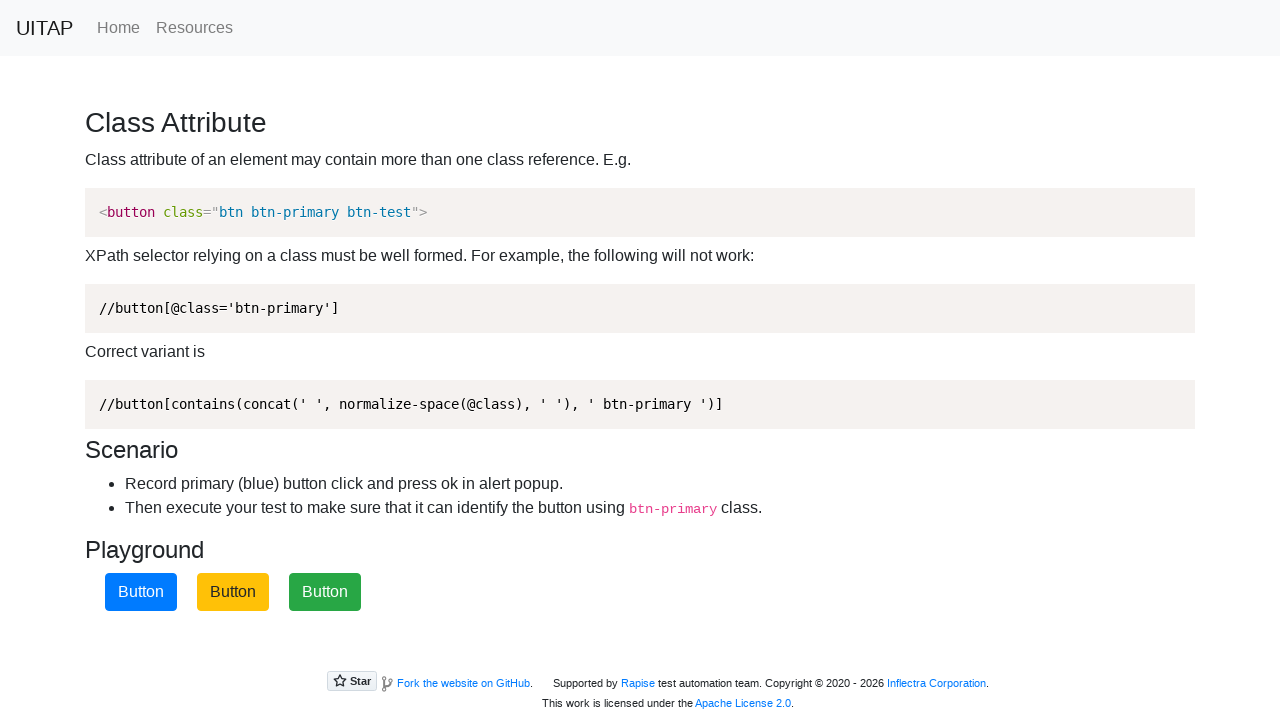

Clicked the blue button with 'btn-primary' class at (141, 592) on xpath=//button[contains(@class, 'btn-primary')]
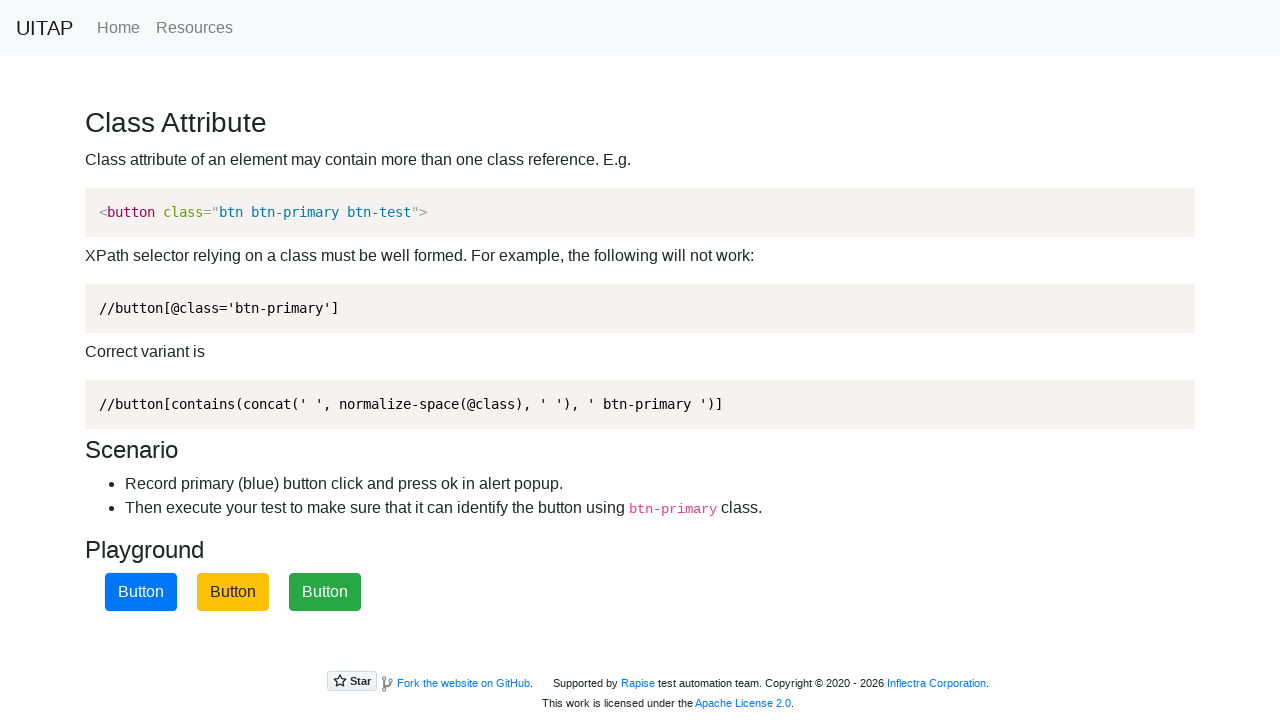

Set up dialog handler to accept alerts
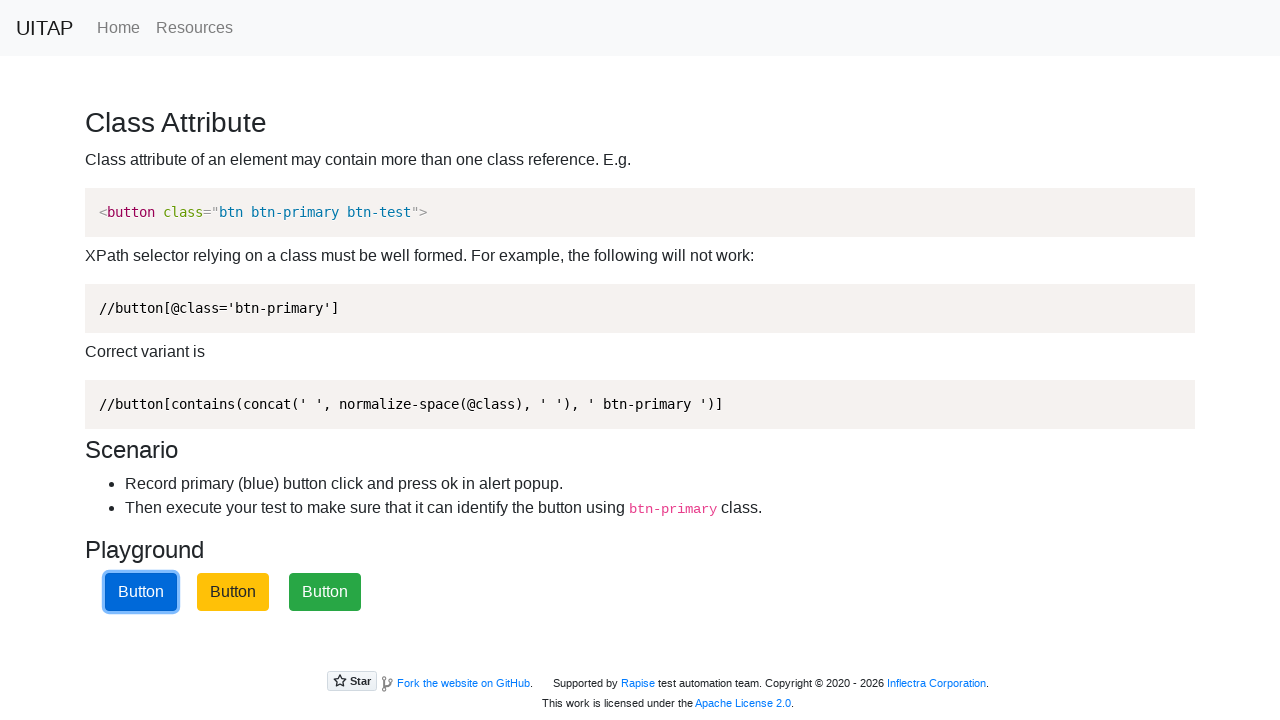

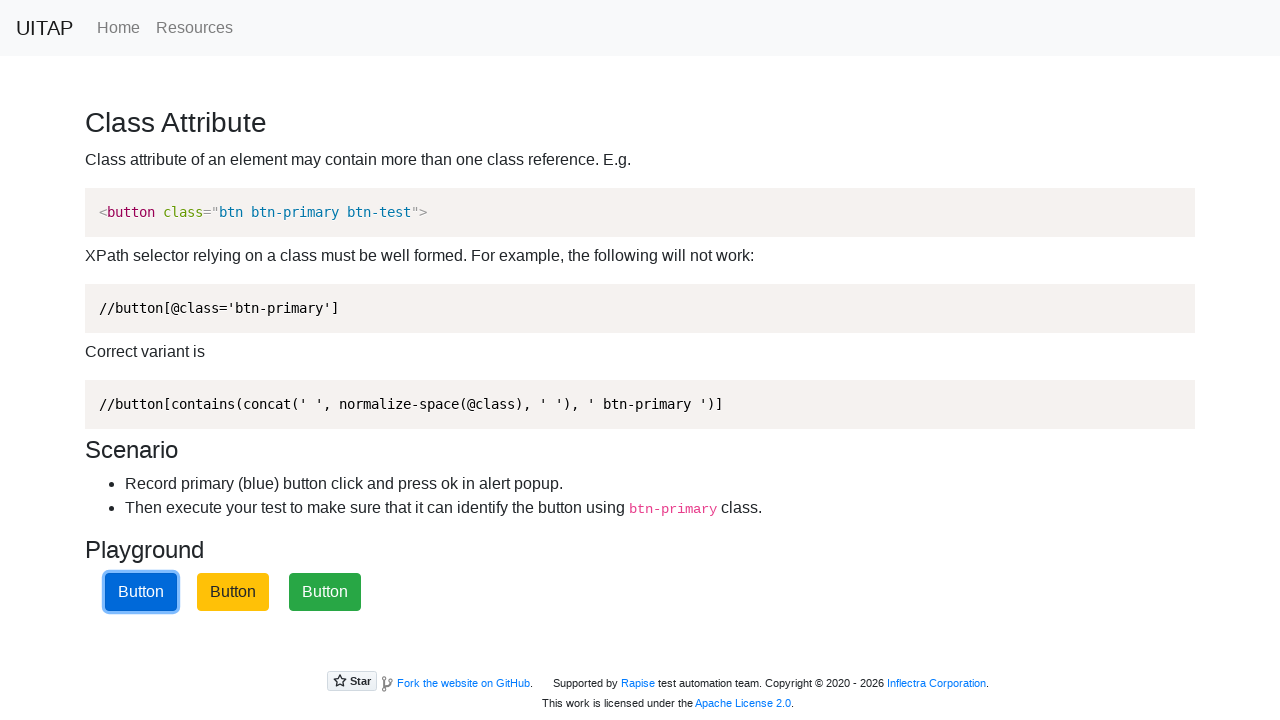